Tests entering a username into the input field on a locator practice page

Starting URL: https://rahulshettyacademy.com/locatorspractice/

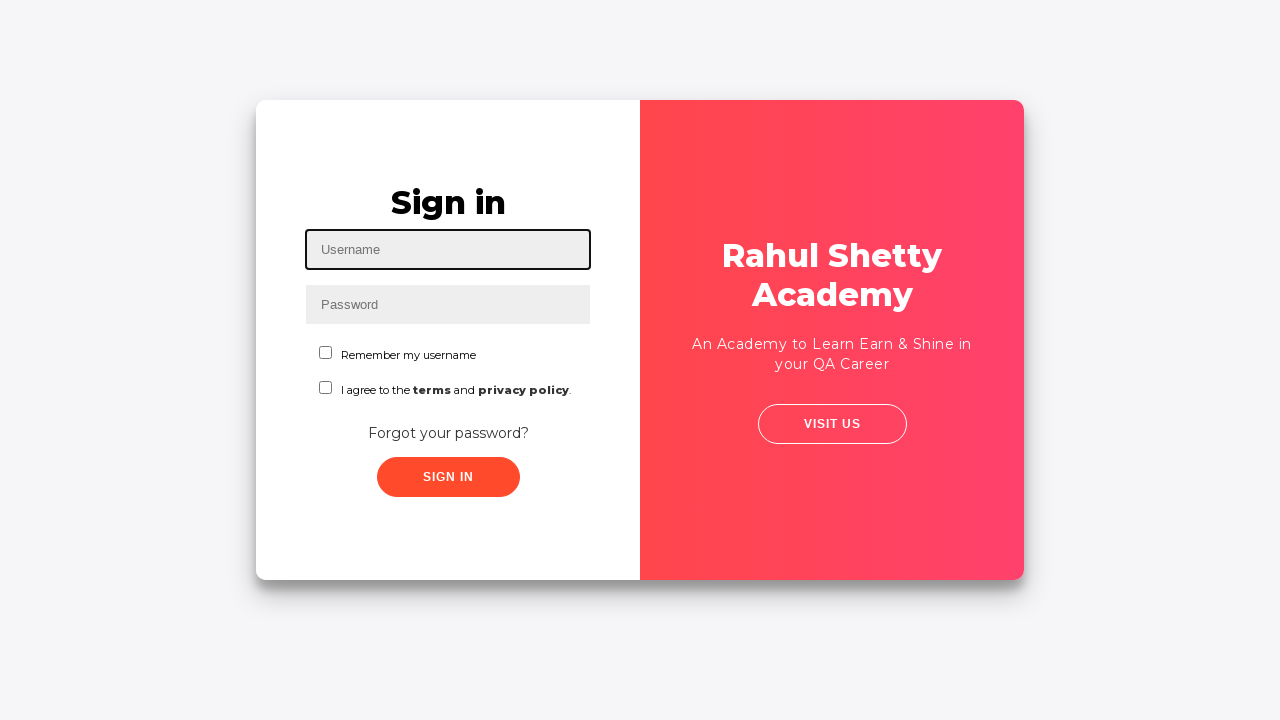

Navigated to locators practice page
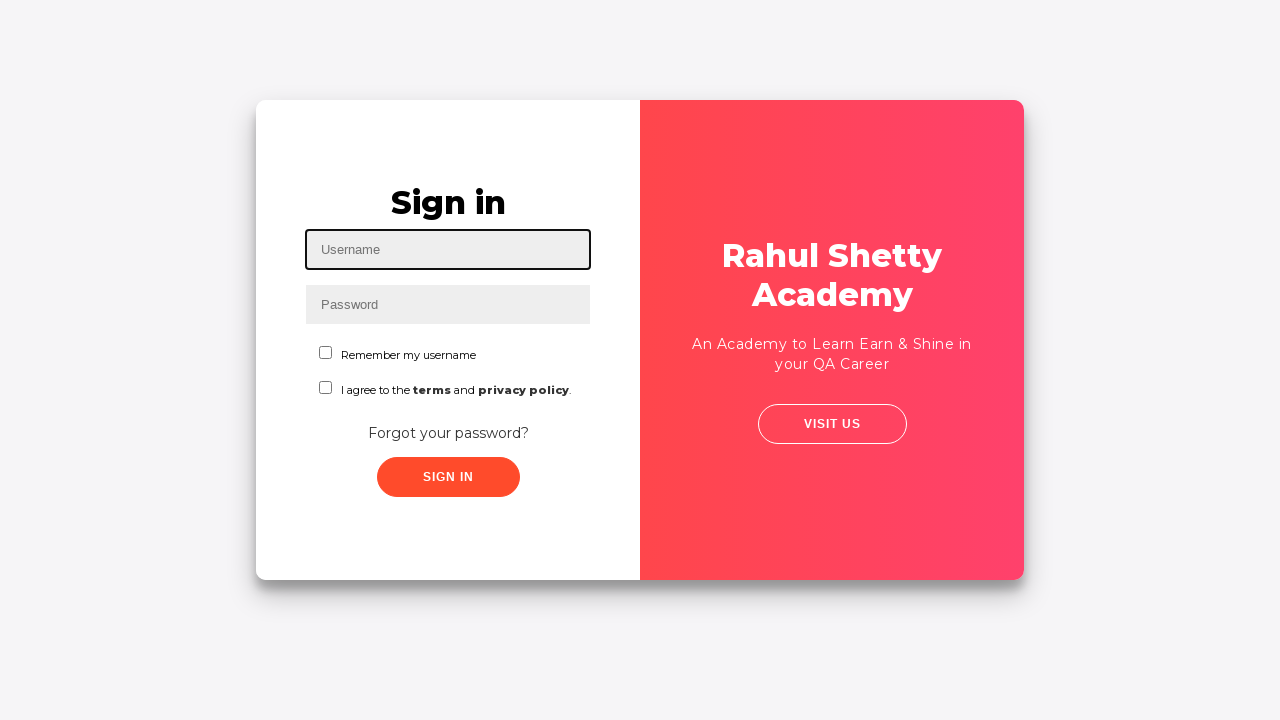

Filled username input field with 'testuser_sarah42' on #inputUsername
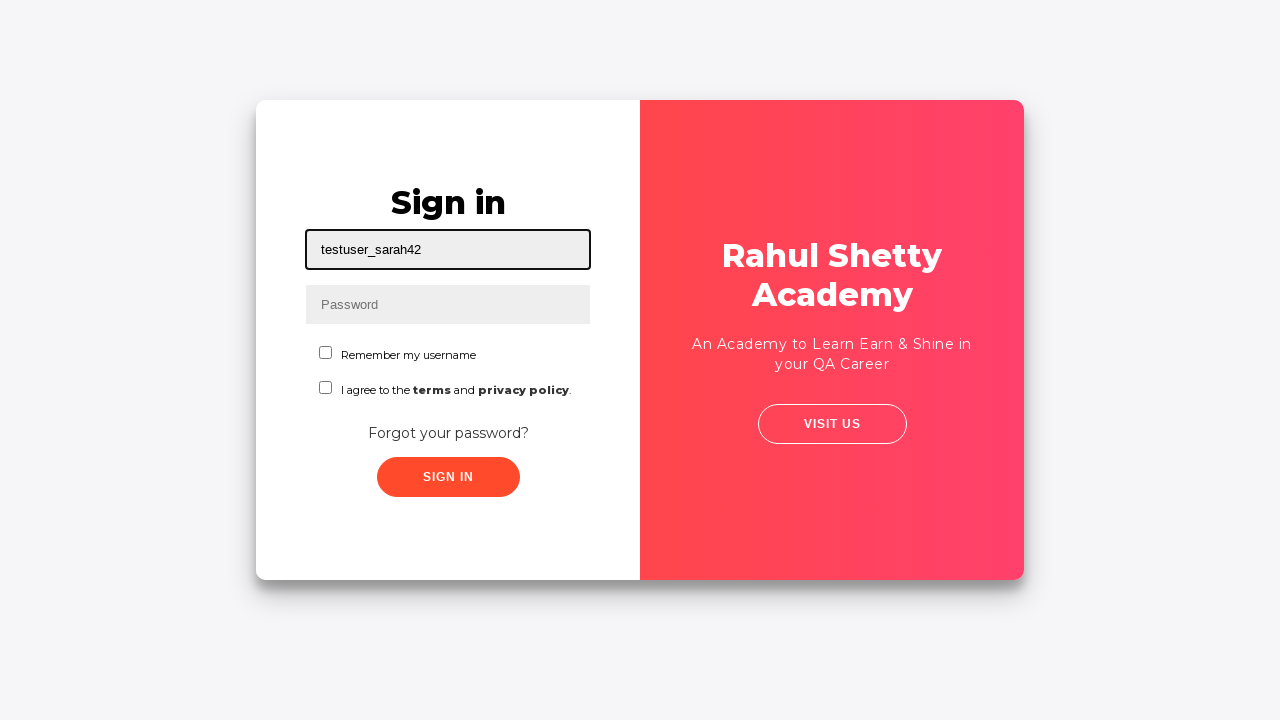

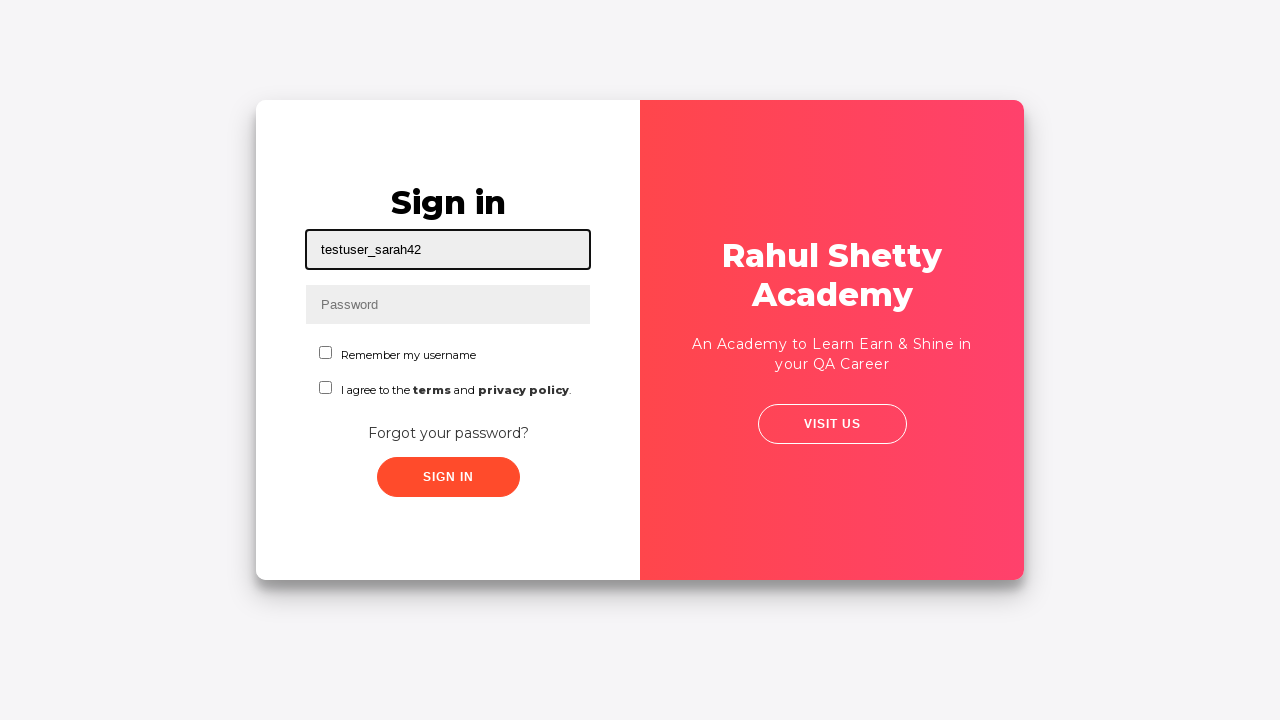